Tests downloading markdown content as a file by clicking the Download button

Starting URL: https://markdown-preview.dev.devtools.site

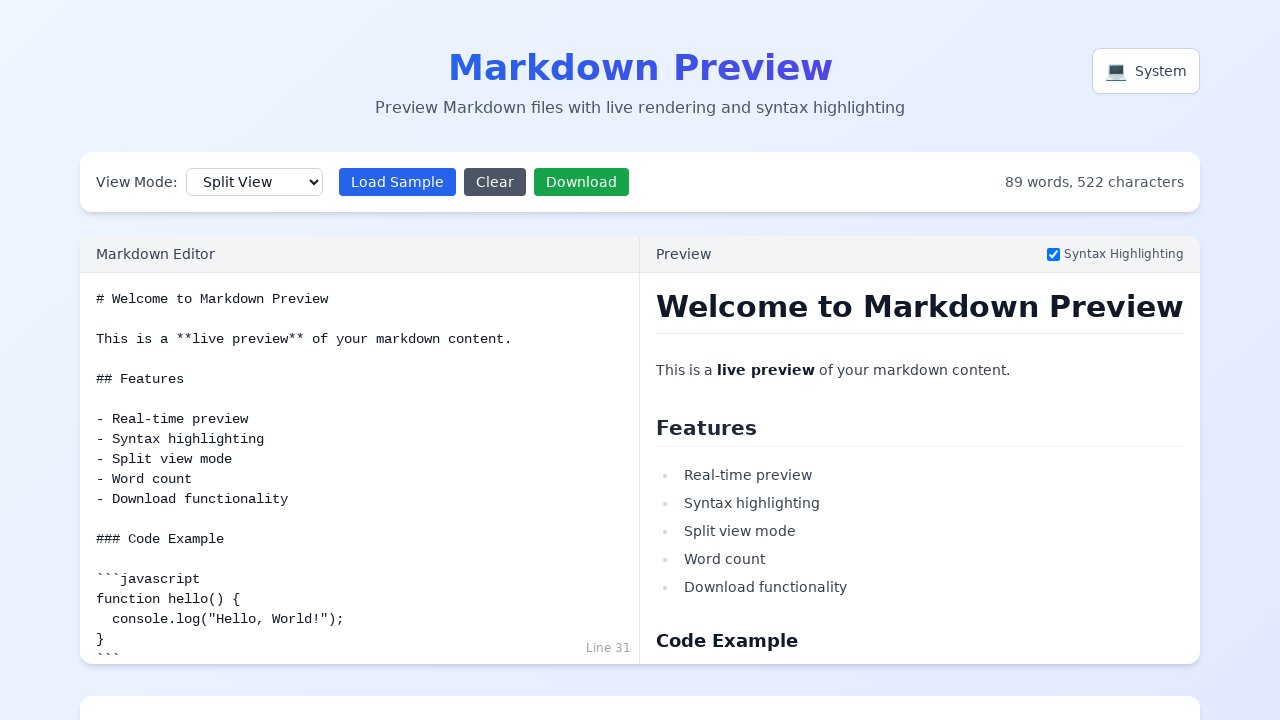

Waited for SPA to load
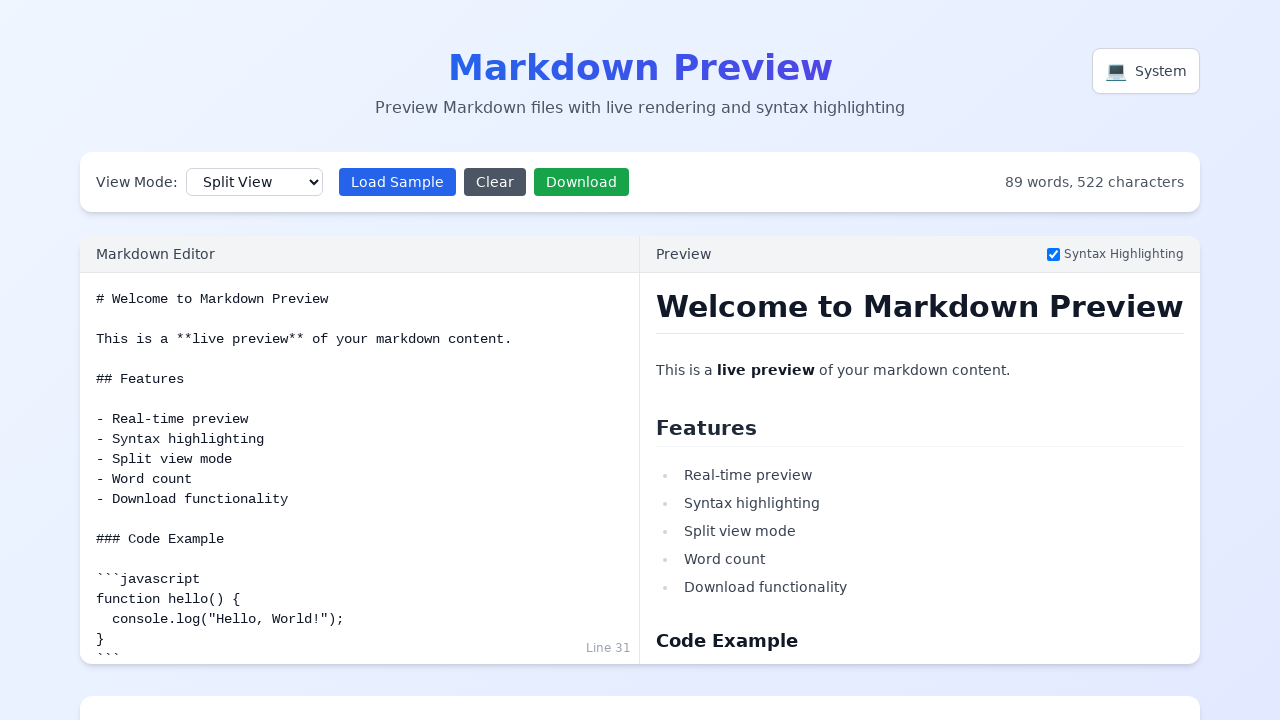

Clicked Clear button at (495, 182) on button:has-text("Clear")
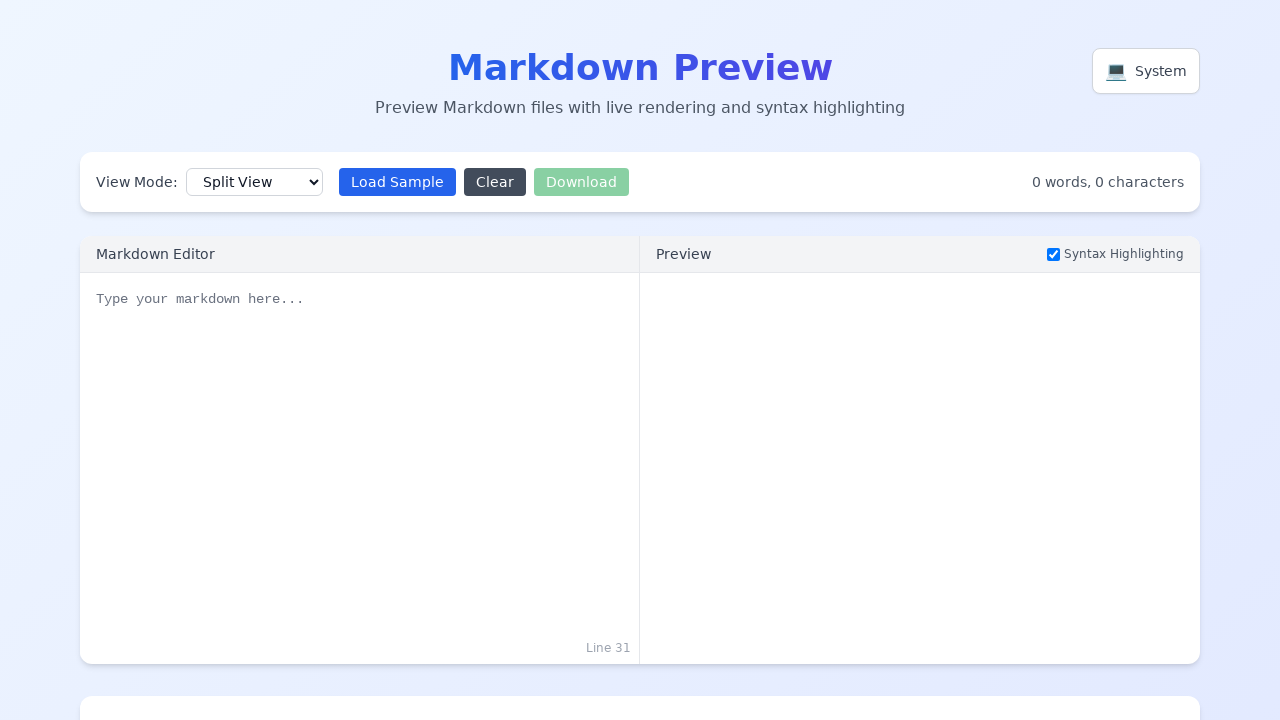

Filled textarea with markdown test content on textarea
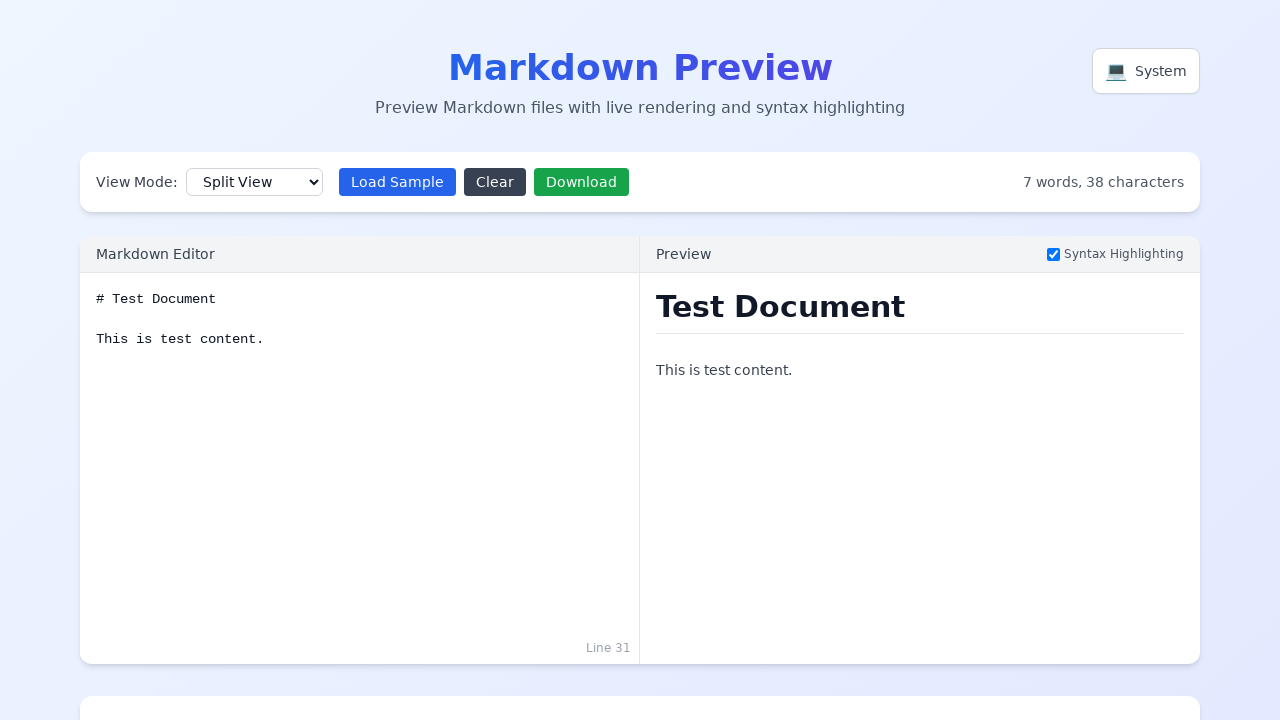

Clicked Download button to initiate file download at (582, 182) on button:has-text("Download")
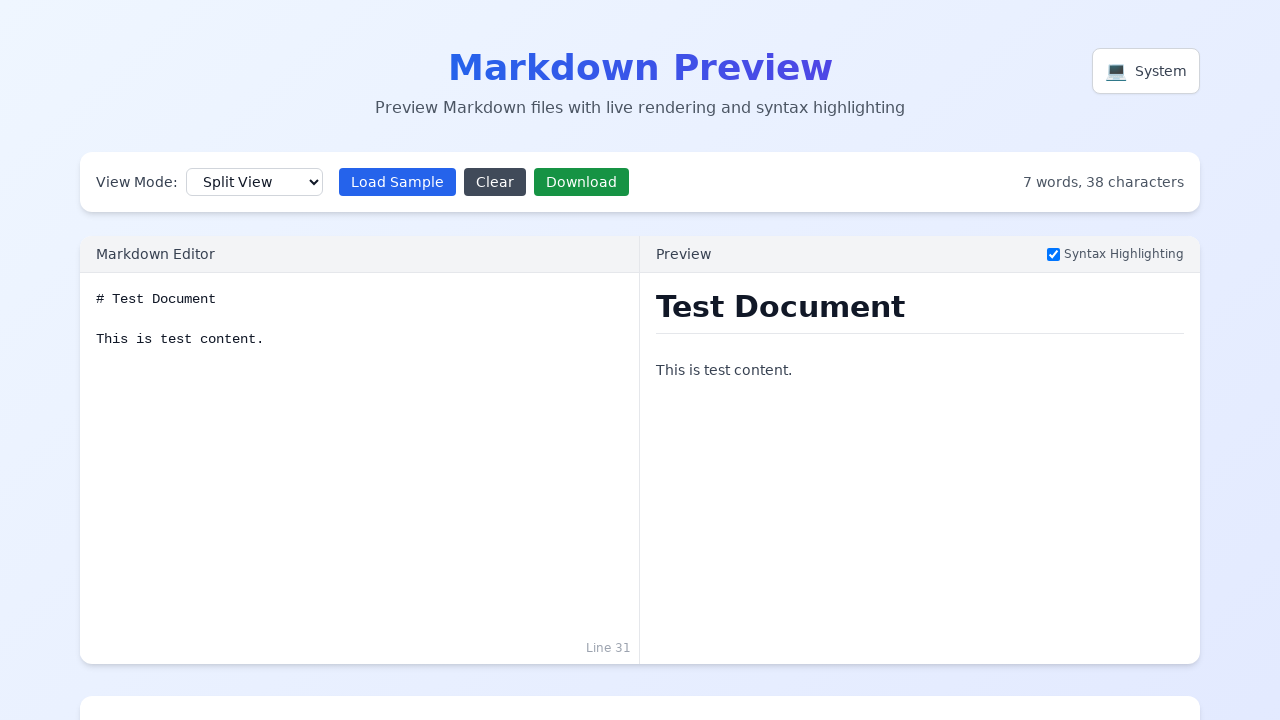

Download completed and file object retrieved
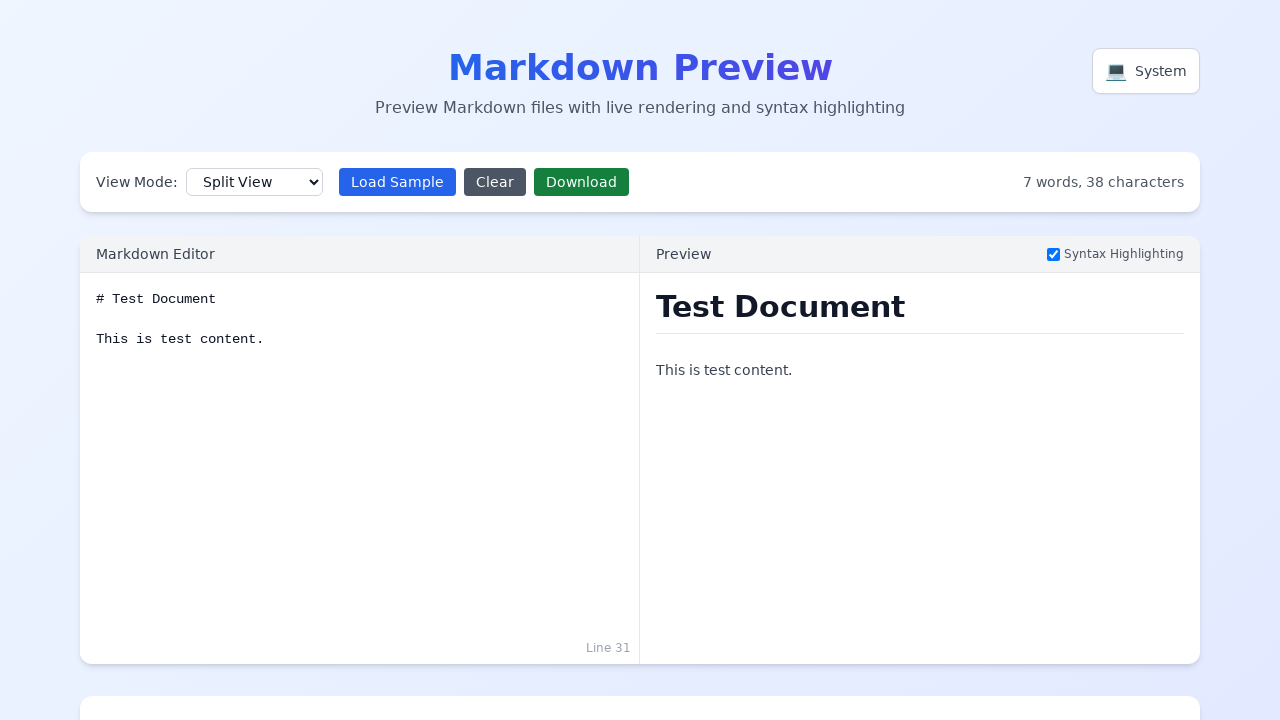

Verified downloaded file has correct filename 'document.md'
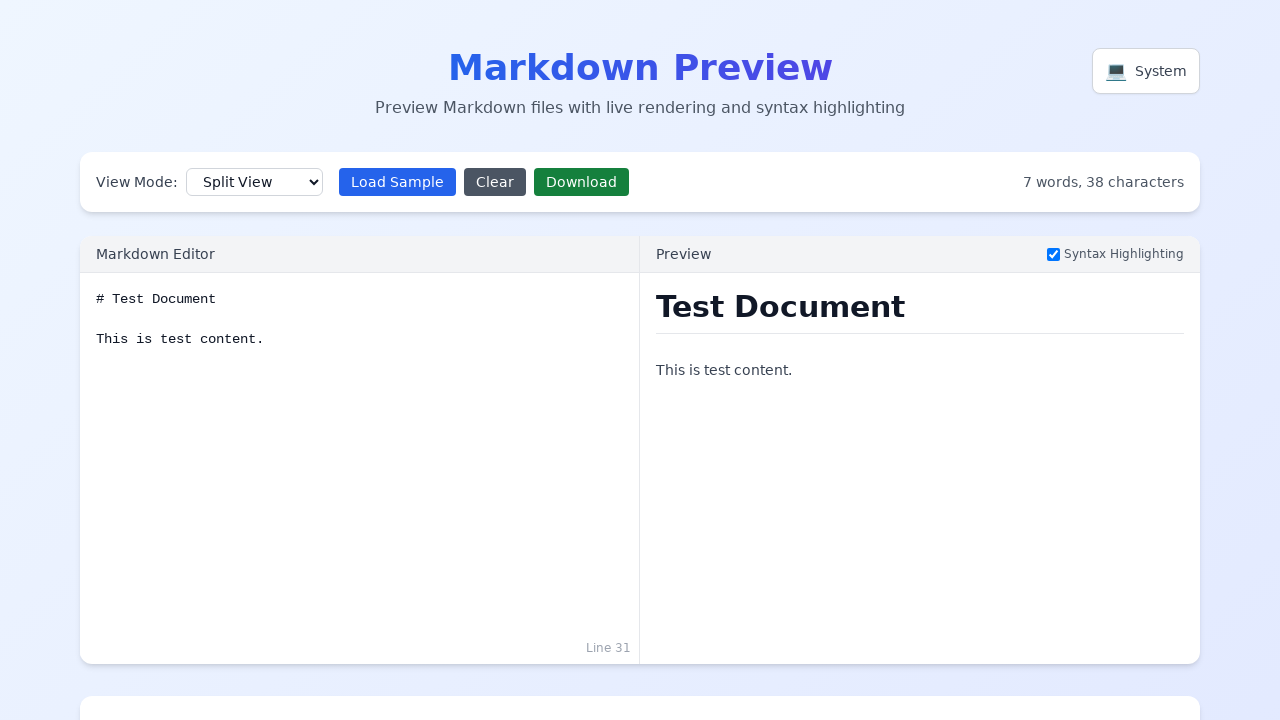

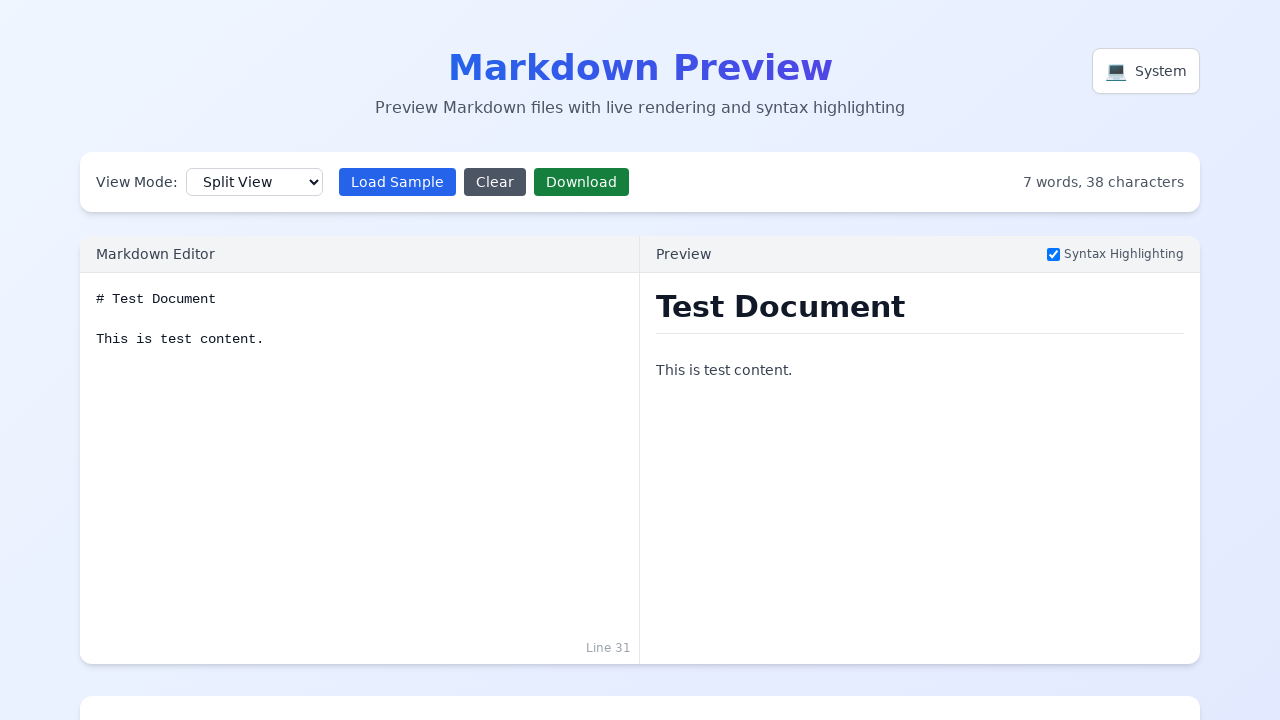